Tests fluent wait functionality by clicking a resend button, waiting for message count to increase, and verifying the message text content.

Starting URL: https://eviltester.github.io/supportclasses/#2000

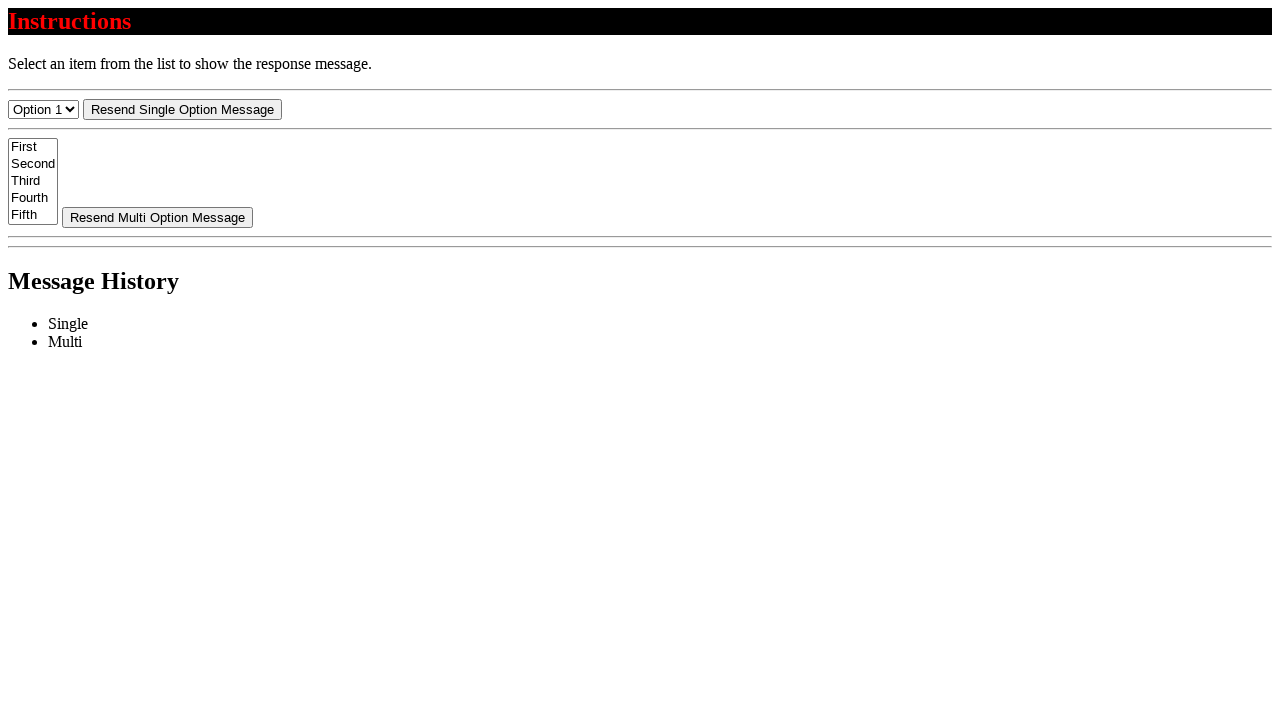

Navigated to fluent wait test page
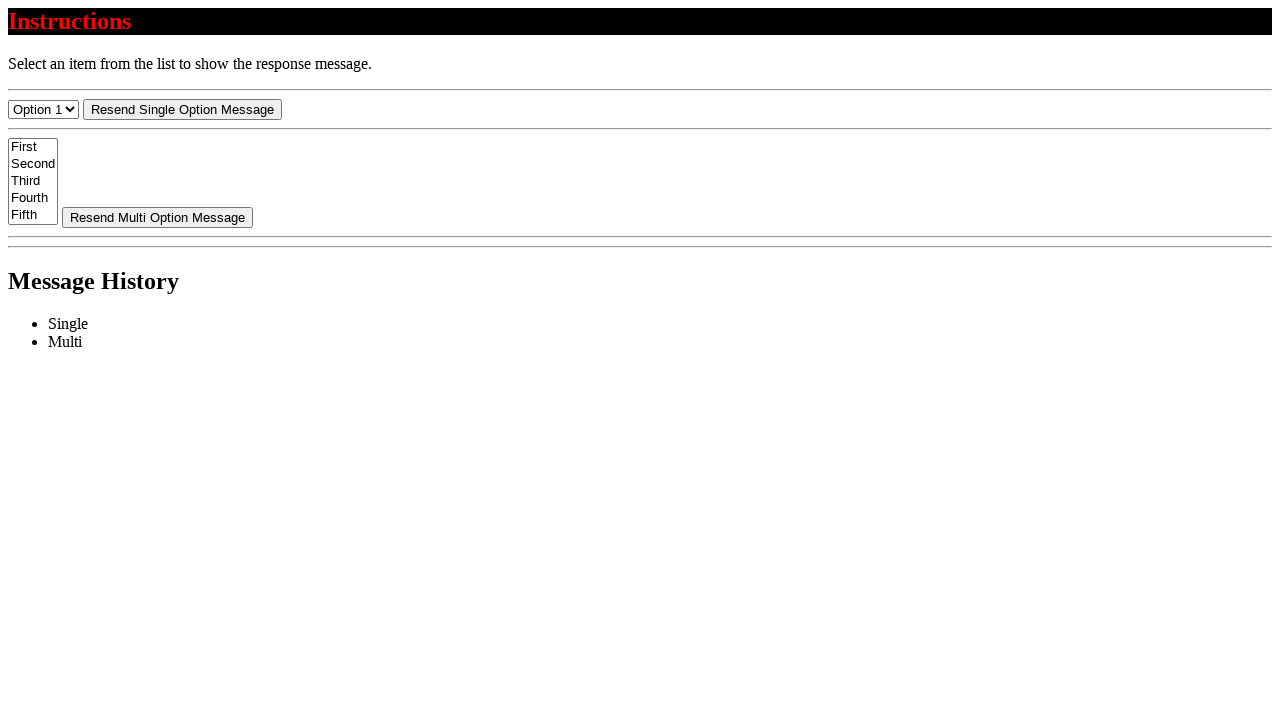

Clicked the resend button at (182, 109) on #resend-select
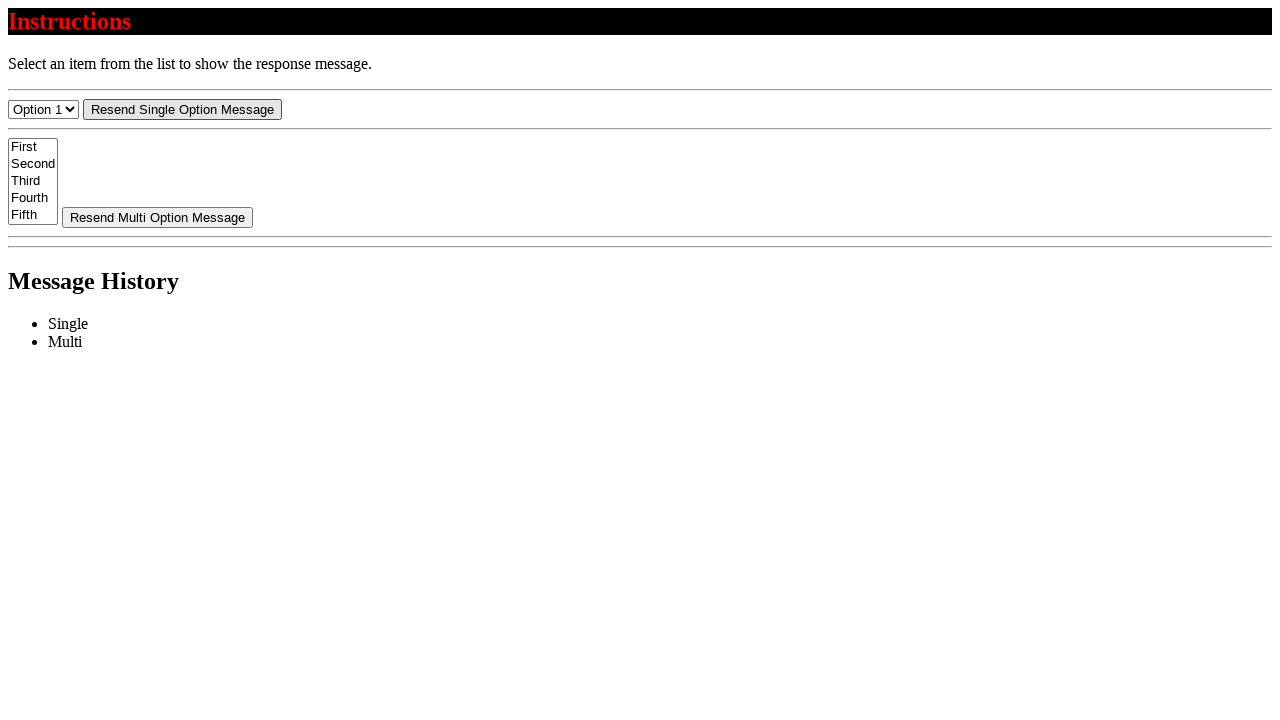

Message element appeared in the list after fluent wait
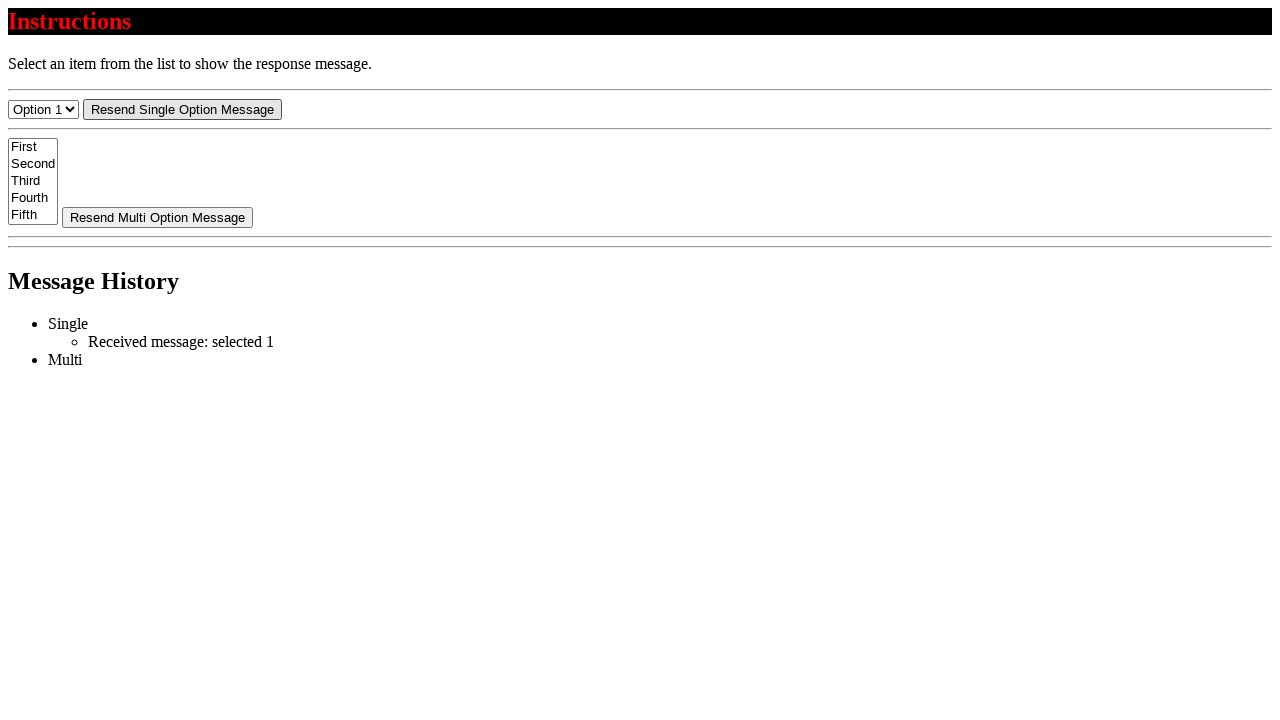

Located the first message element
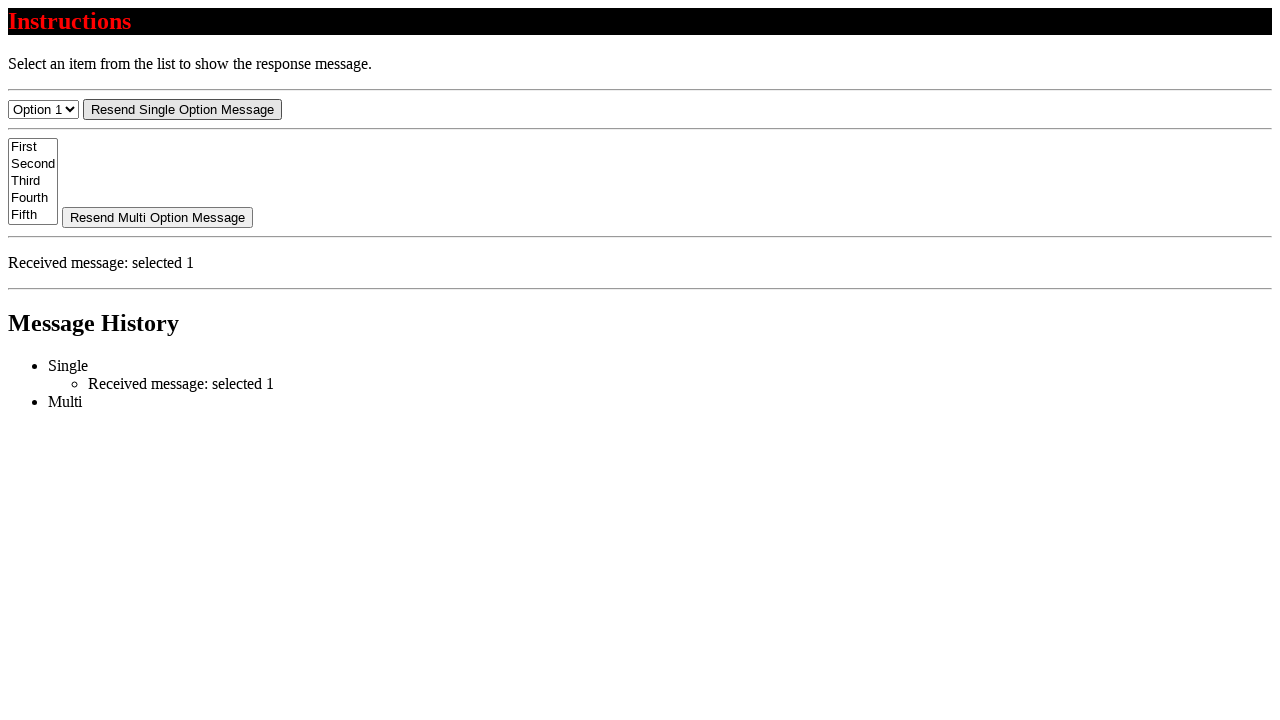

Retrieved message text content
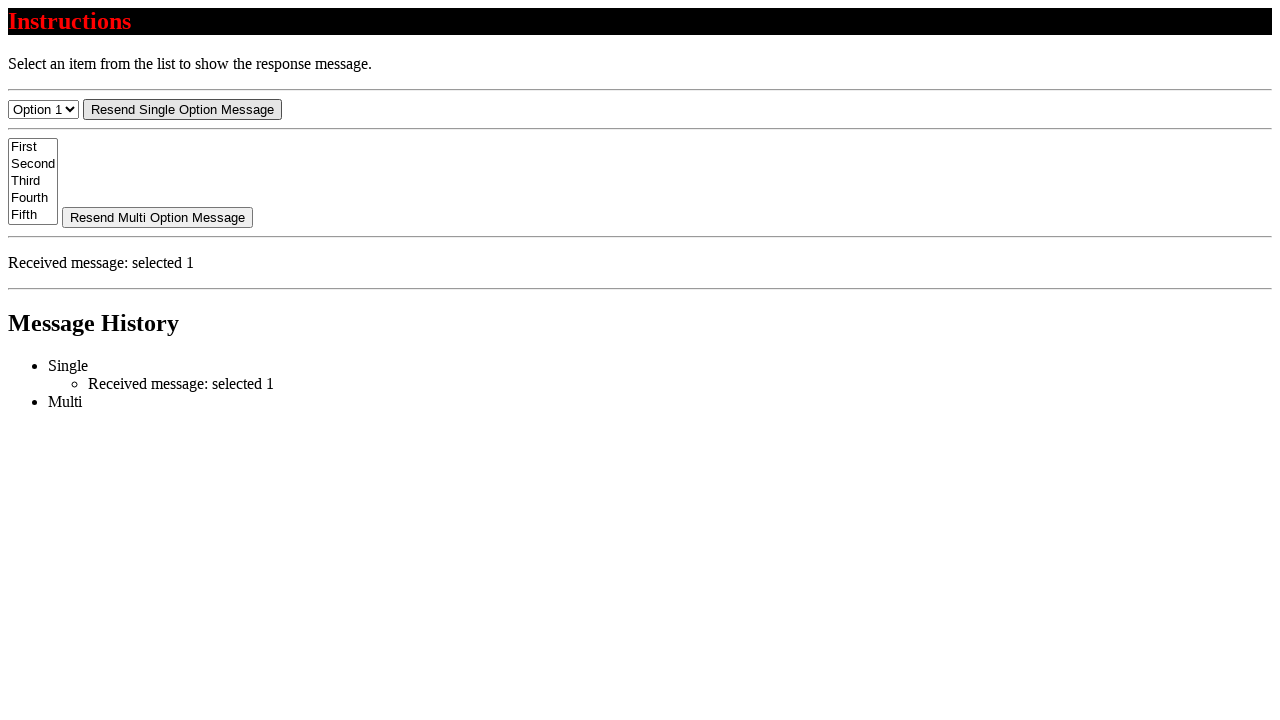

Verified message text starts with 'Received message:'
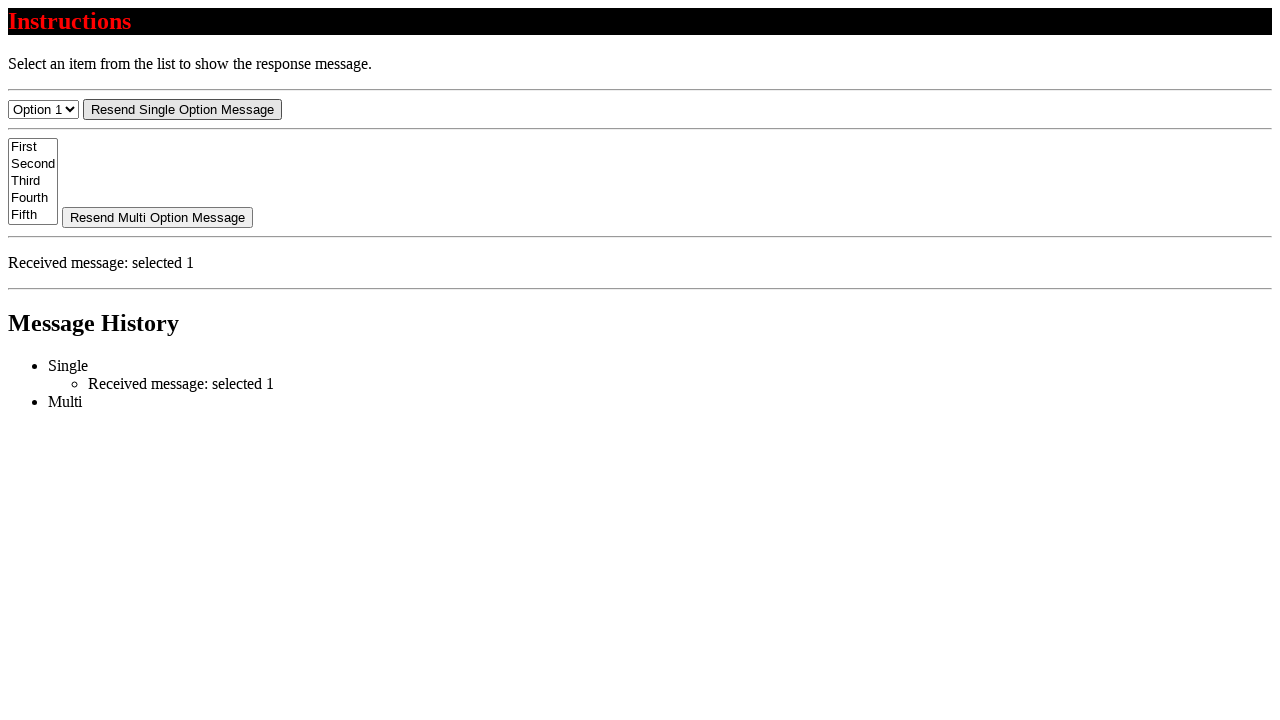

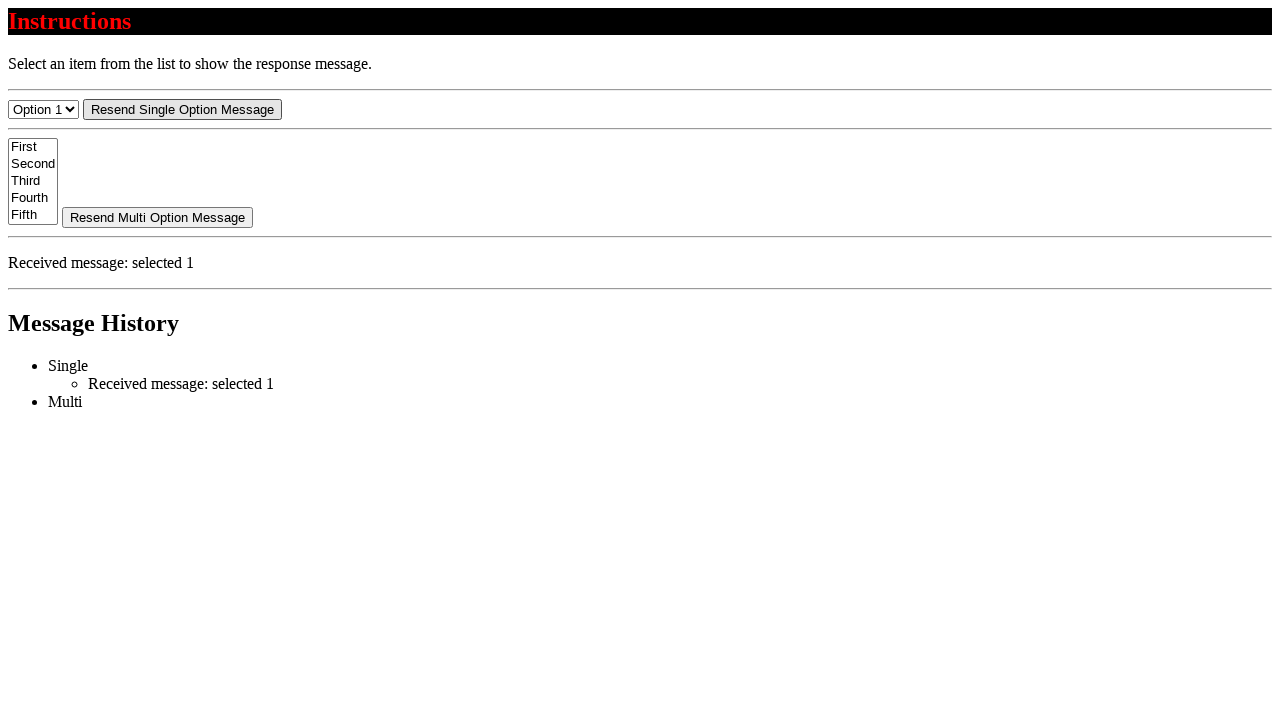